Tests multiplication operation: 3 * 4 = 12

Starting URL: http://juliemr.github.io/protractor-demo/

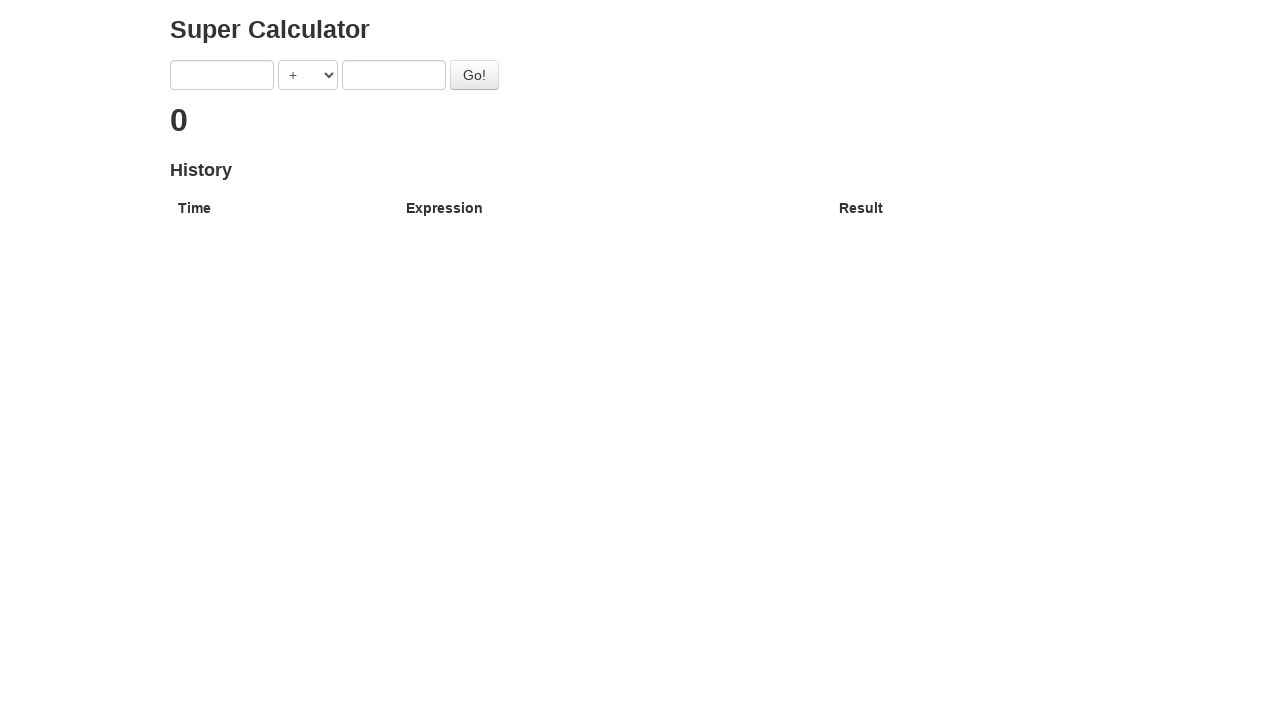

Filled first input field with '3' on //input[@ng-model='first']
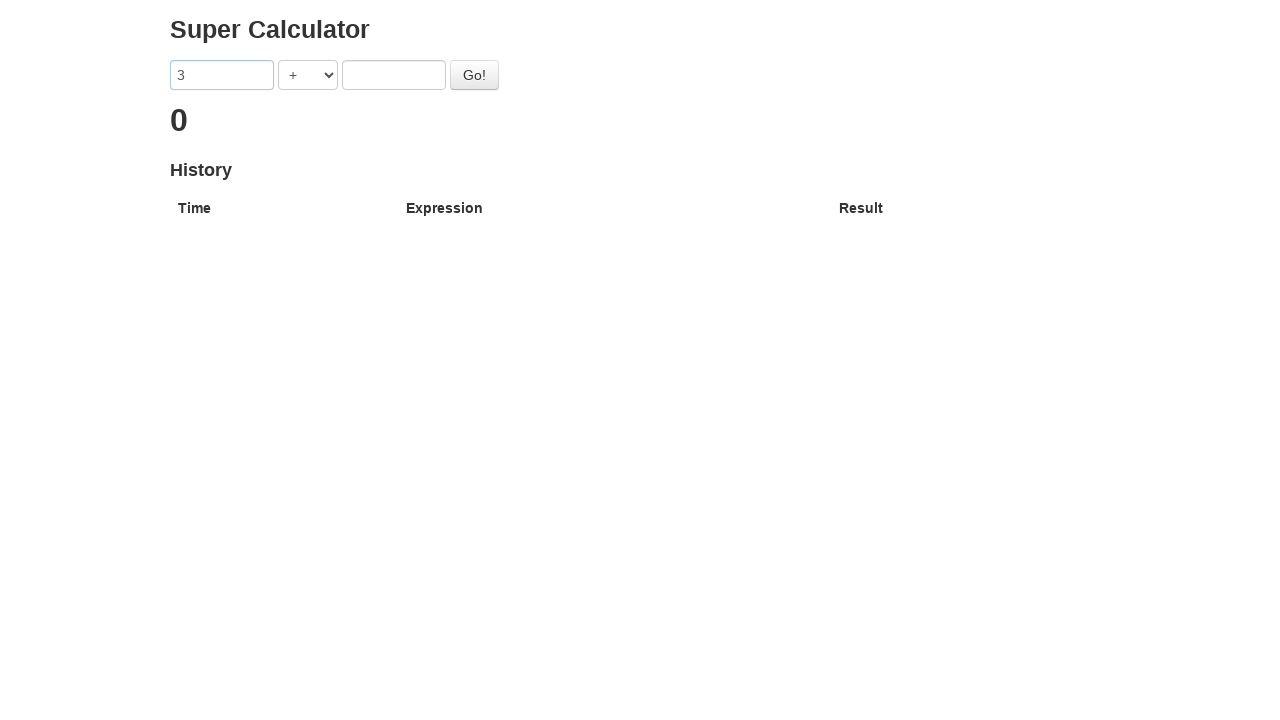

Filled second input field with '4' on //input[@ng-model='second']
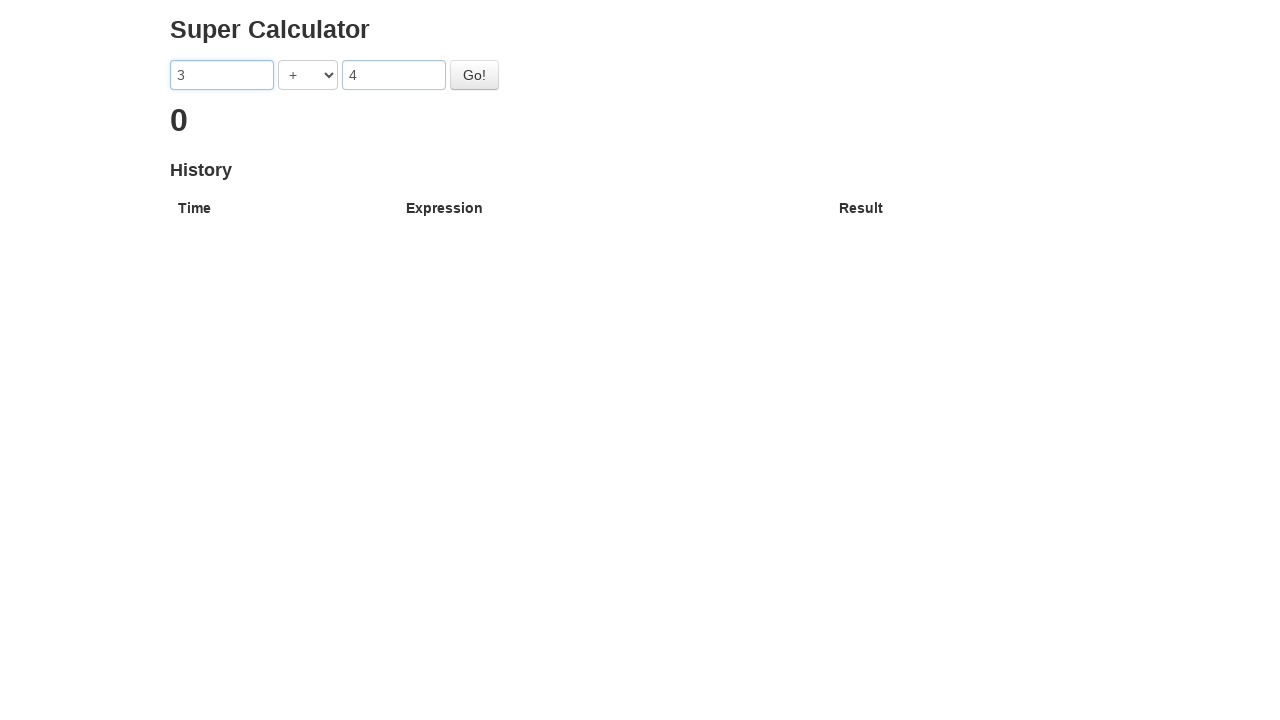

Selected MULTIPLICATION operator from dropdown on //select[@ng-model='operator']
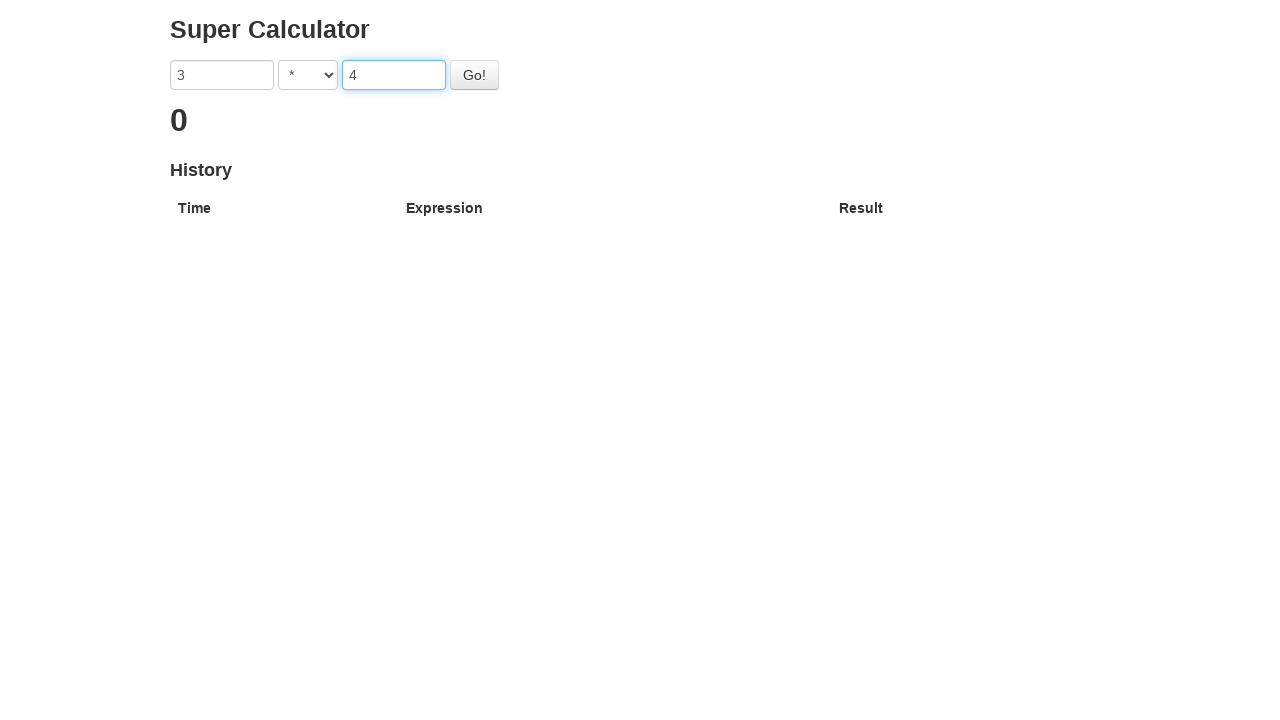

Clicked GO button to perform multiplication at (474, 75) on #gobutton
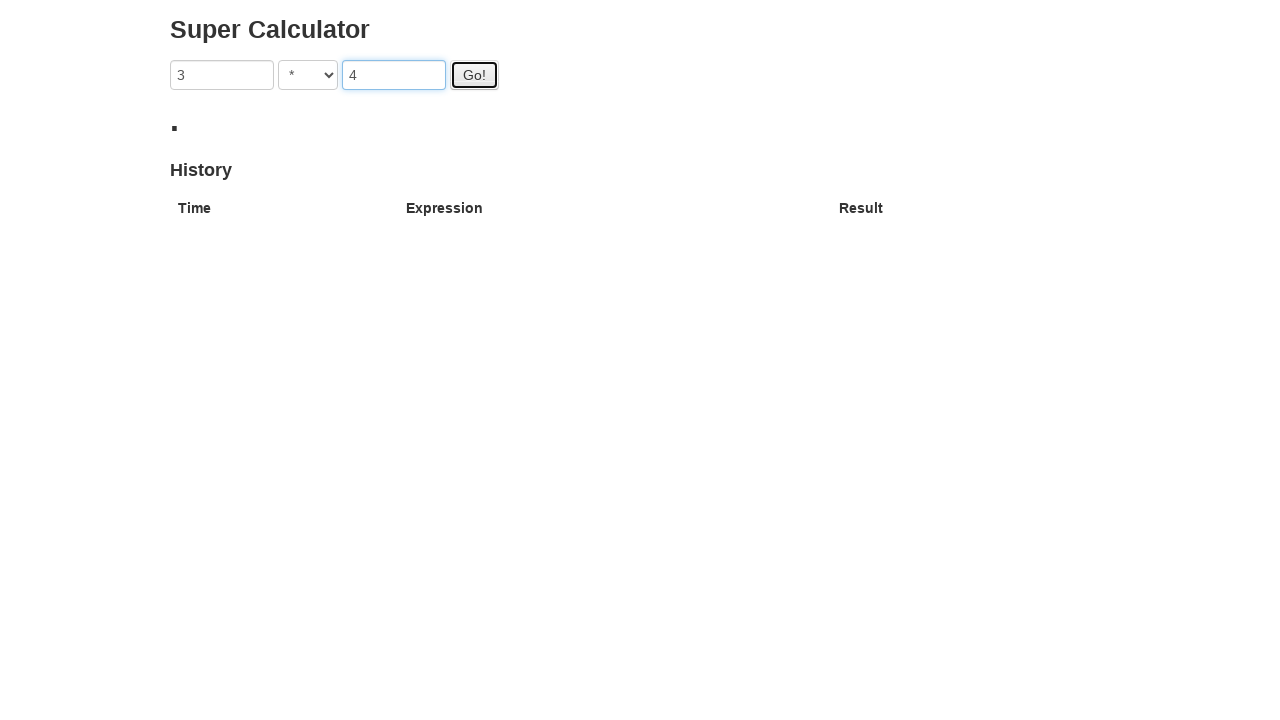

Result displayed: 3 * 4 = 12
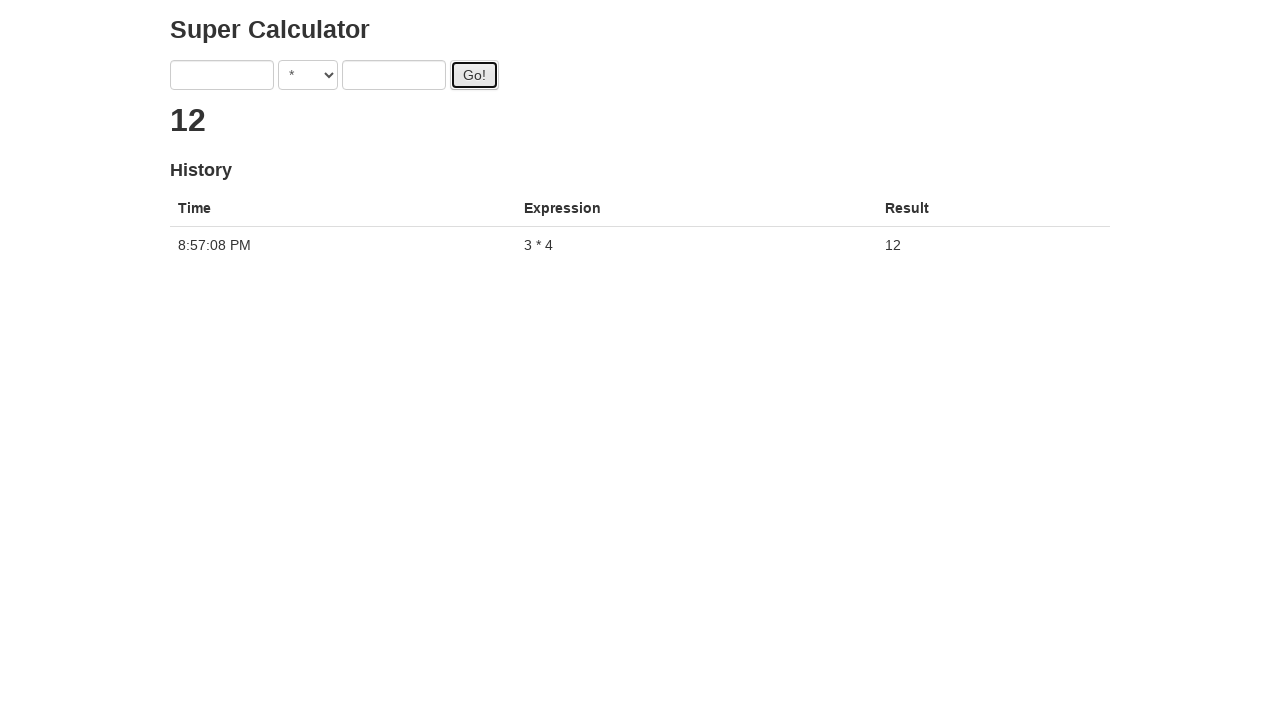

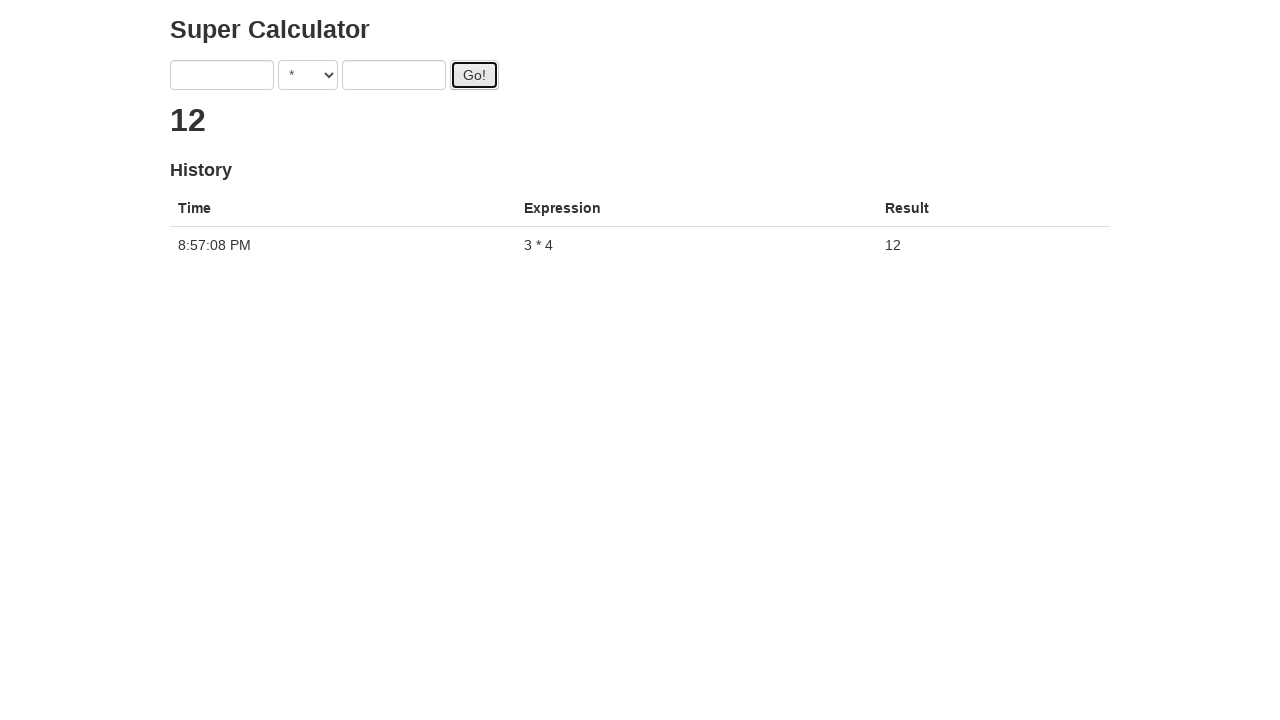